Tests opening a popup window, switching to it to verify content, then switching back to the original window

Starting URL: https://omayo.blogspot.com/

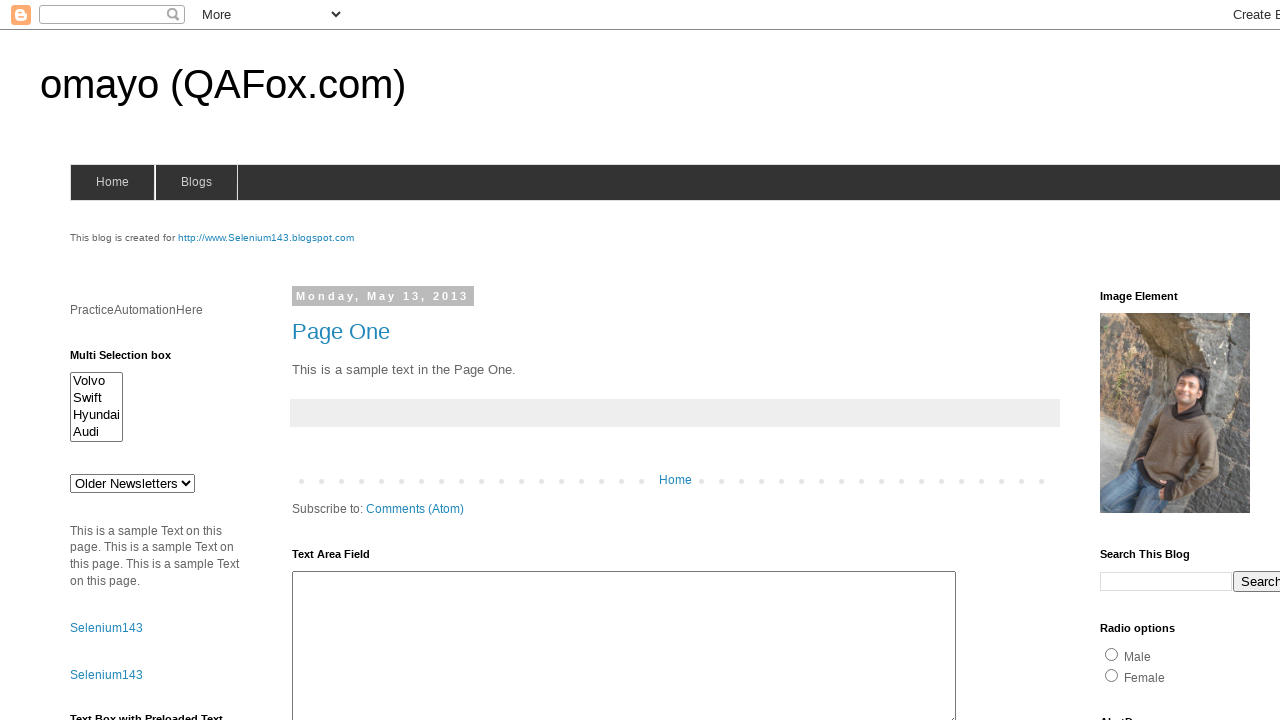

Clicked 'Open a popup window' link to trigger popup at (132, 360) on text=Open a popup window
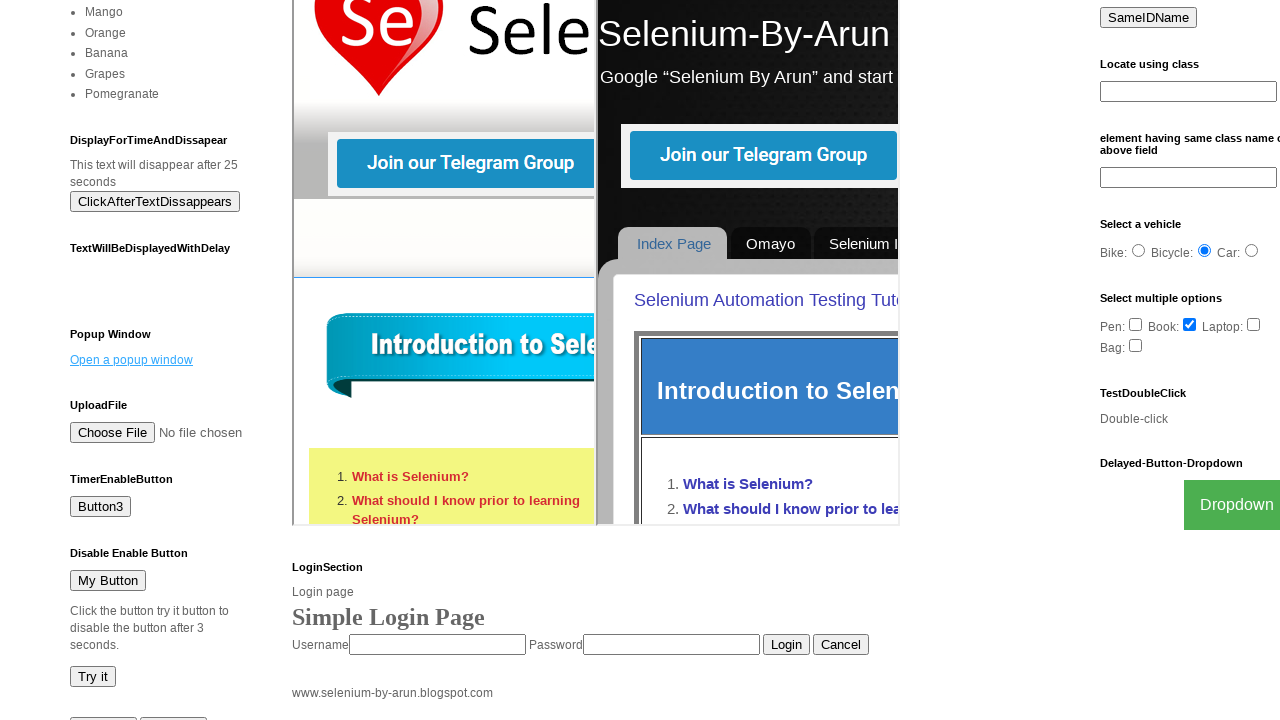

Popup window opened and reference obtained
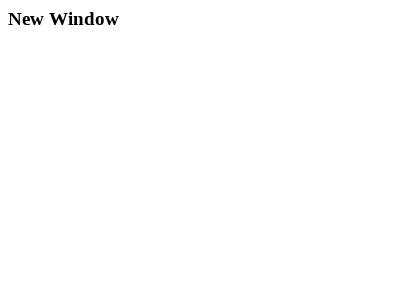

Popup page fully loaded
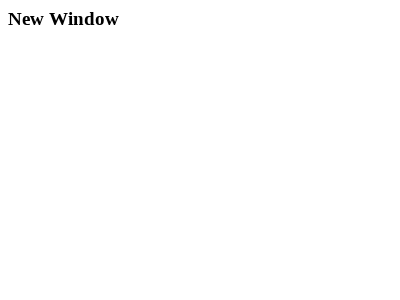

Verified popup title is 'New Window' and extracted heading text: New Window
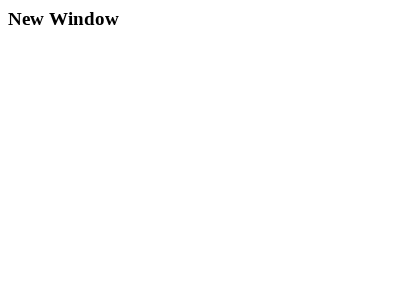

Closed popup window, focus returned to original page
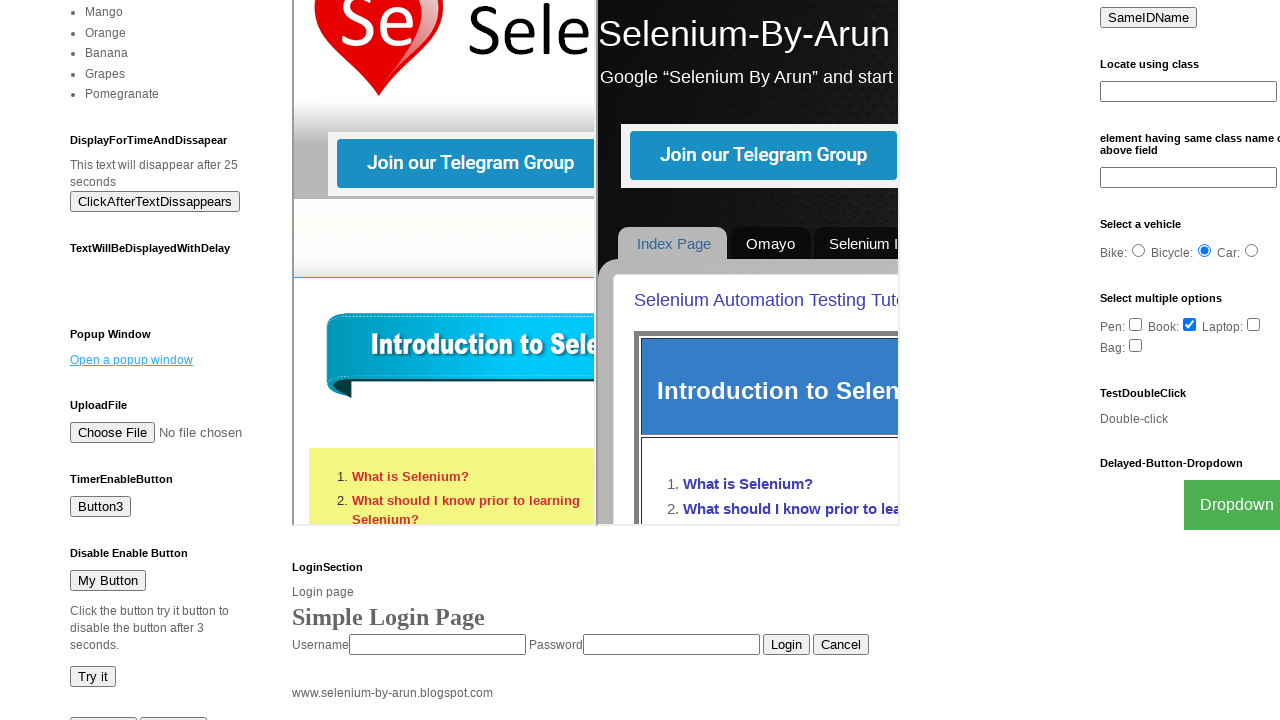

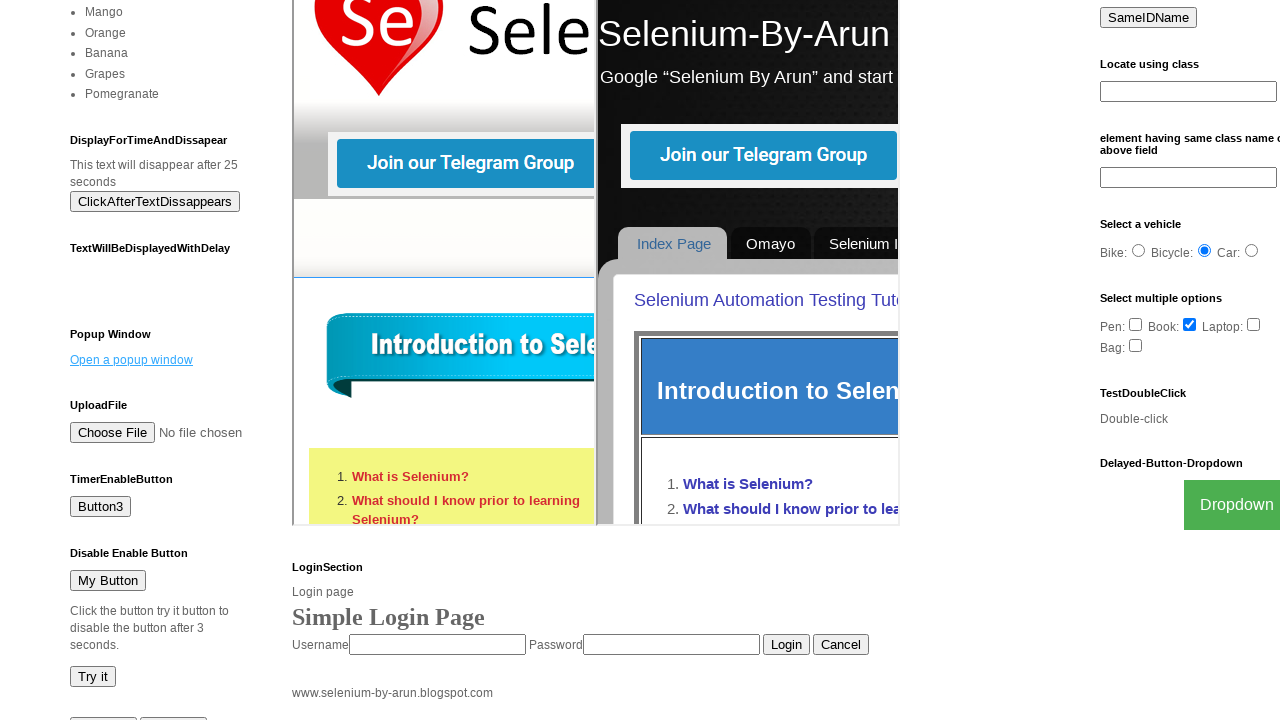